Tests navigation to the registration page by clicking the registration link on the Koel app homepage

Starting URL: https://qa.koel.app/

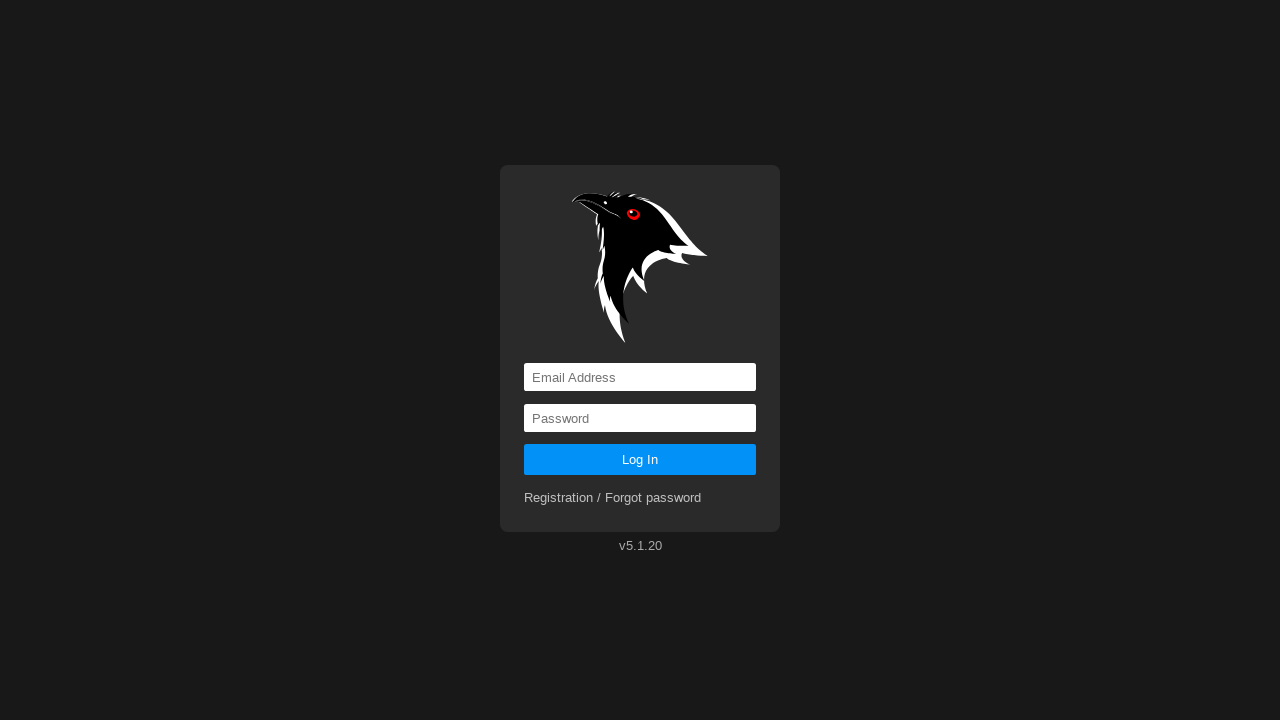

Clicked registration link to navigate to registration page at (613, 498) on a[href='registration']
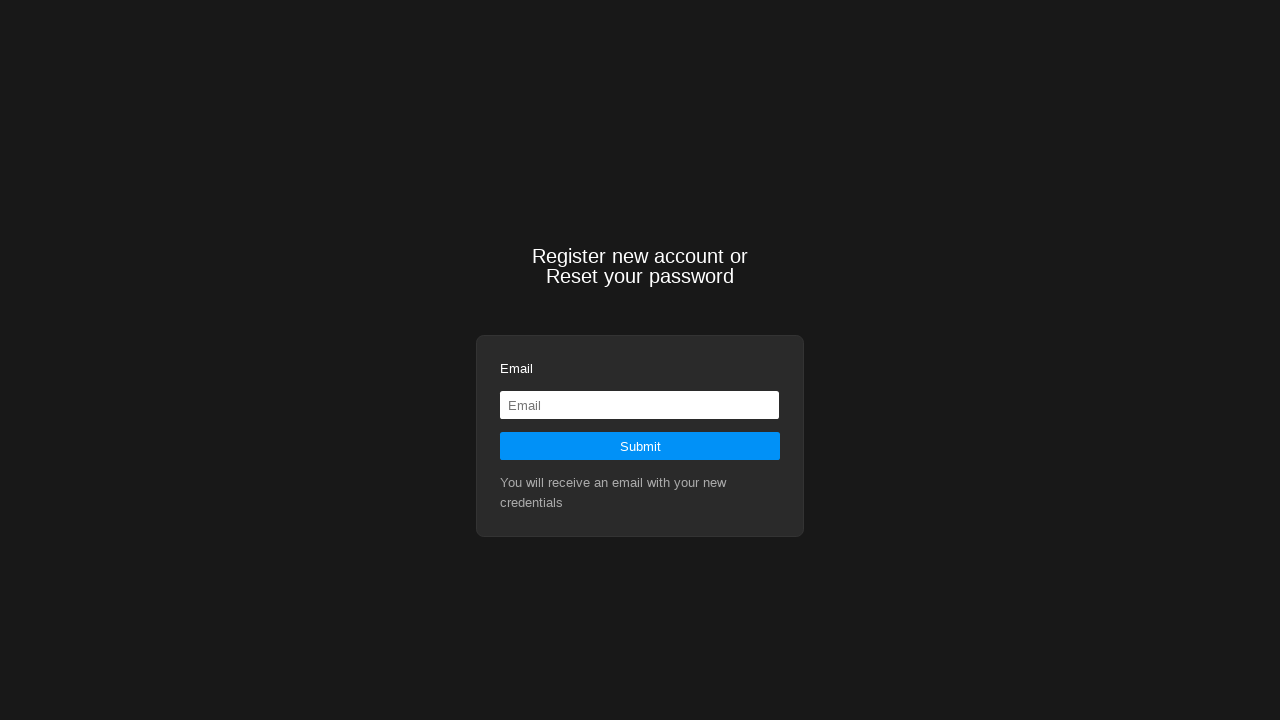

Waited for navigation to complete and page to load
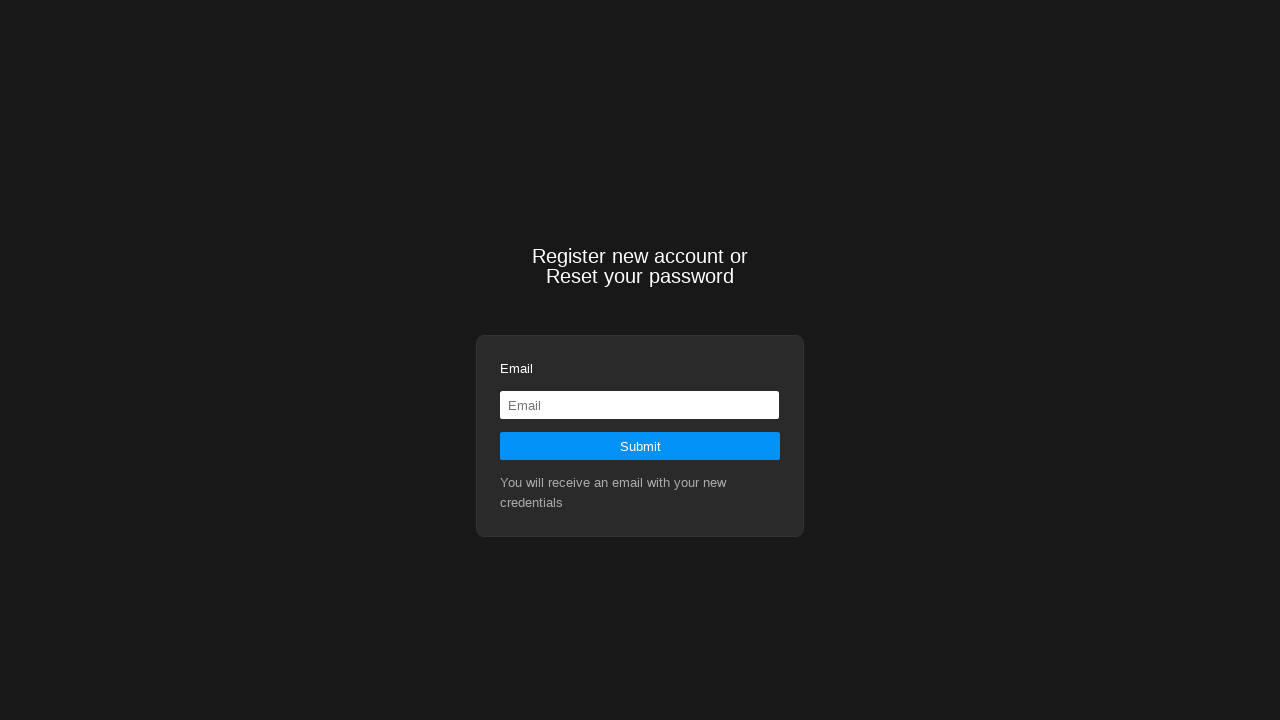

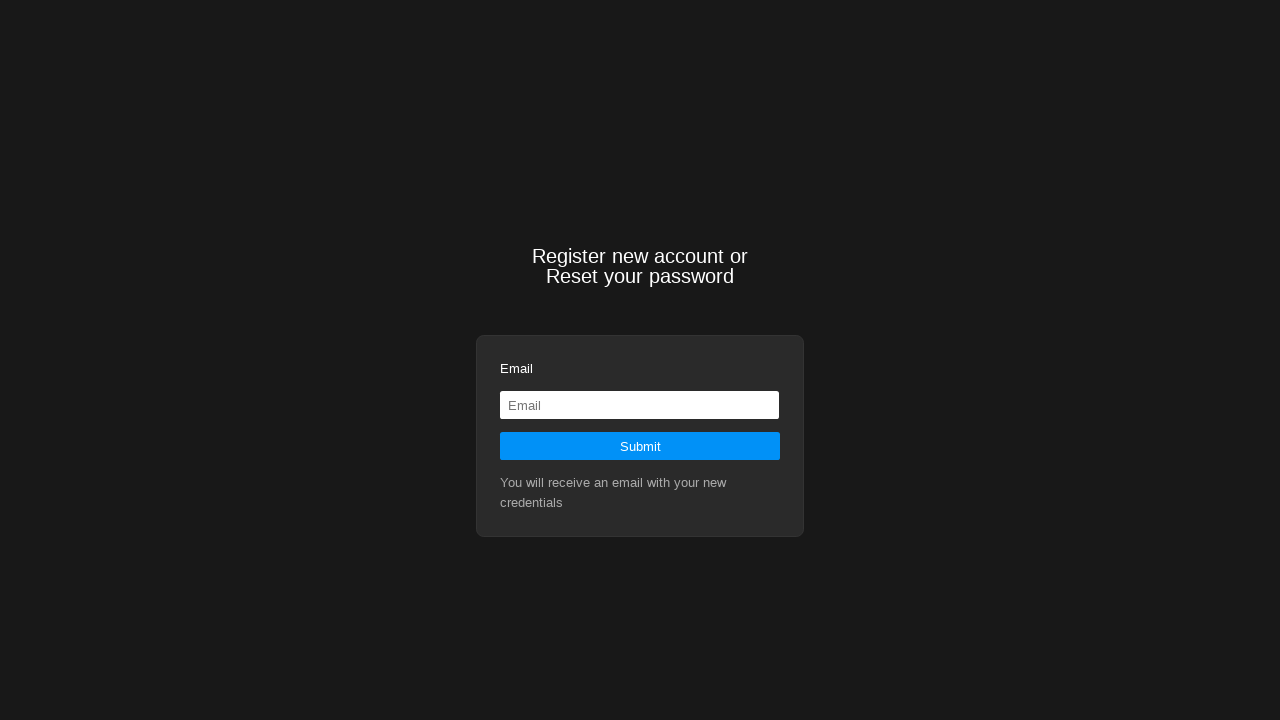